Tests click and hold interaction on a jQuery UI selectable grid by clicking on grid display option, switching to iframe, and selecting multiple list items.

Starting URL: http://jqueryui.com/selectable

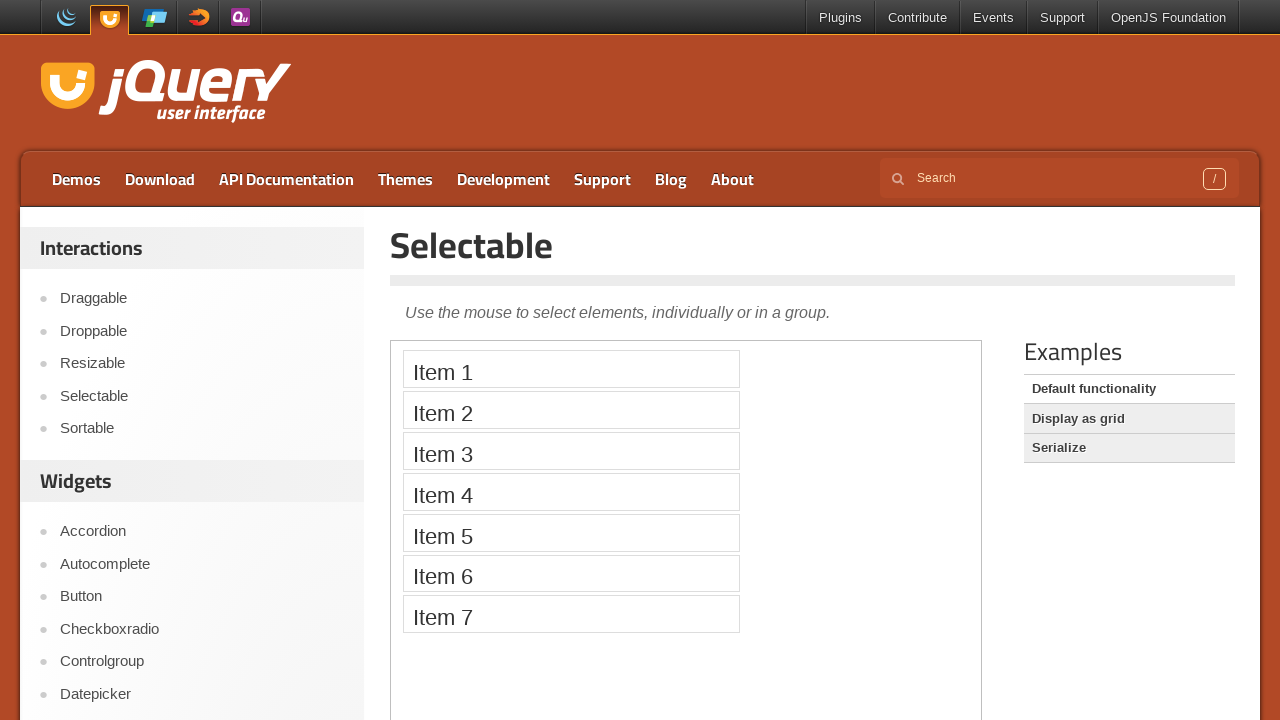

Clicked 'Display as grid' link at (1129, 419) on text=Display as grid
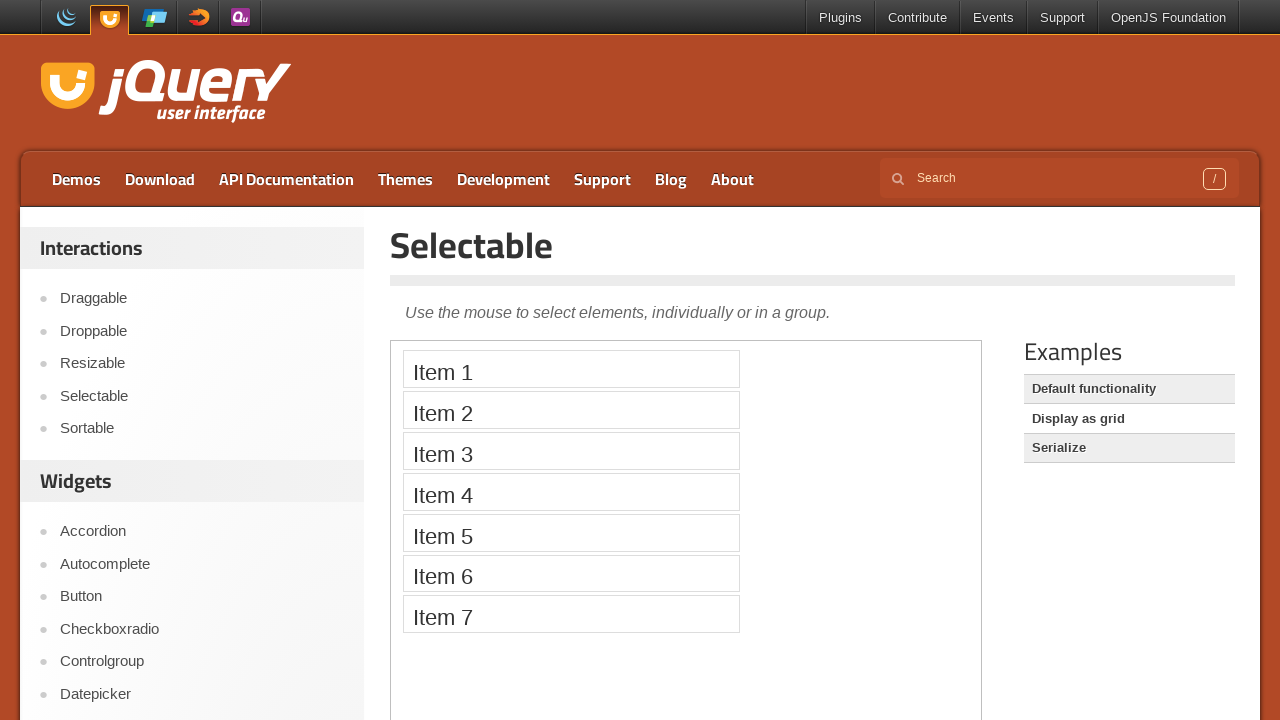

Waited 500ms for iframe to load
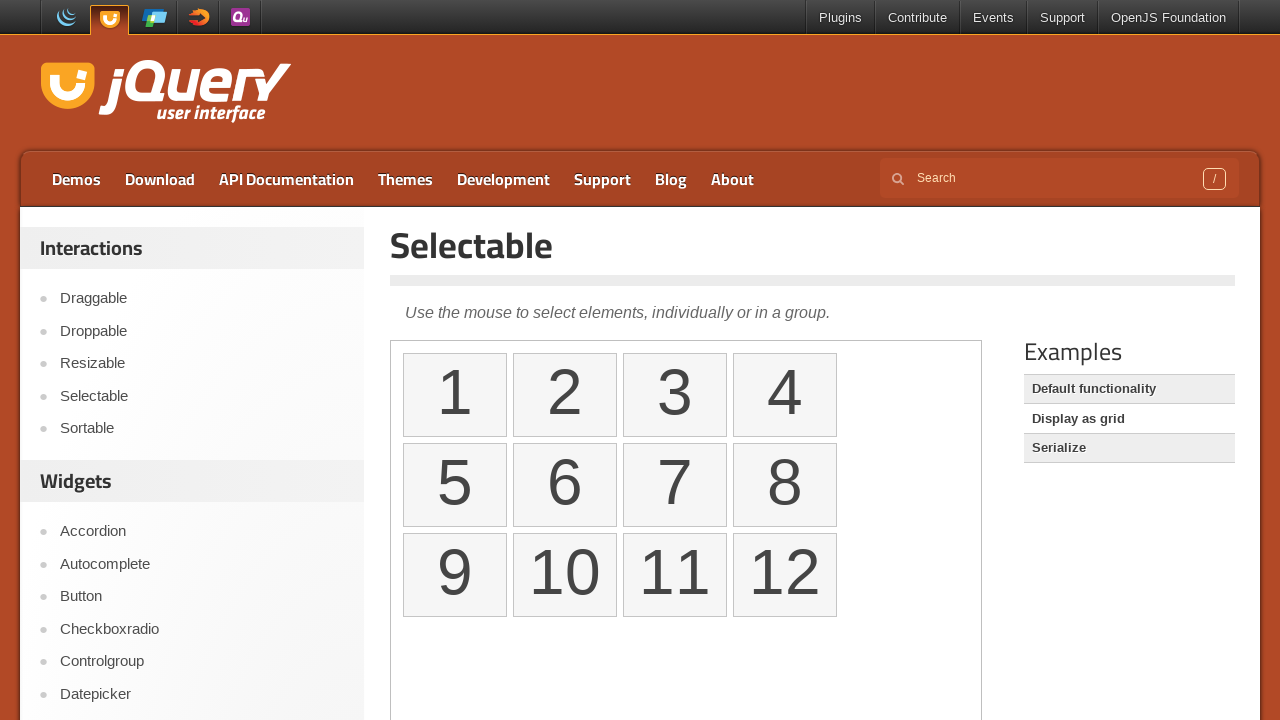

Switched to iframe containing jQuery UI selectable grid
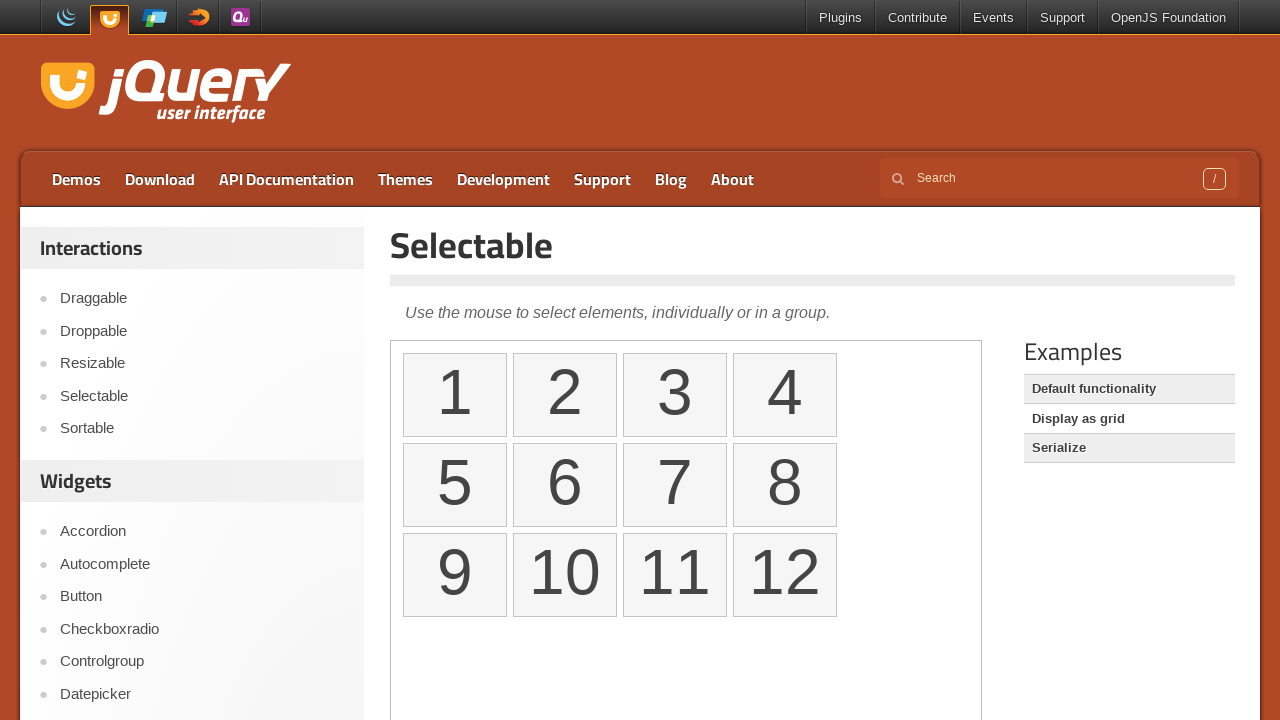

Shift-clicked second list item in selectable grid at (565, 395) on iframe >> nth=0 >> internal:control=enter-frame >> xpath=//ol[@id='selectable']/
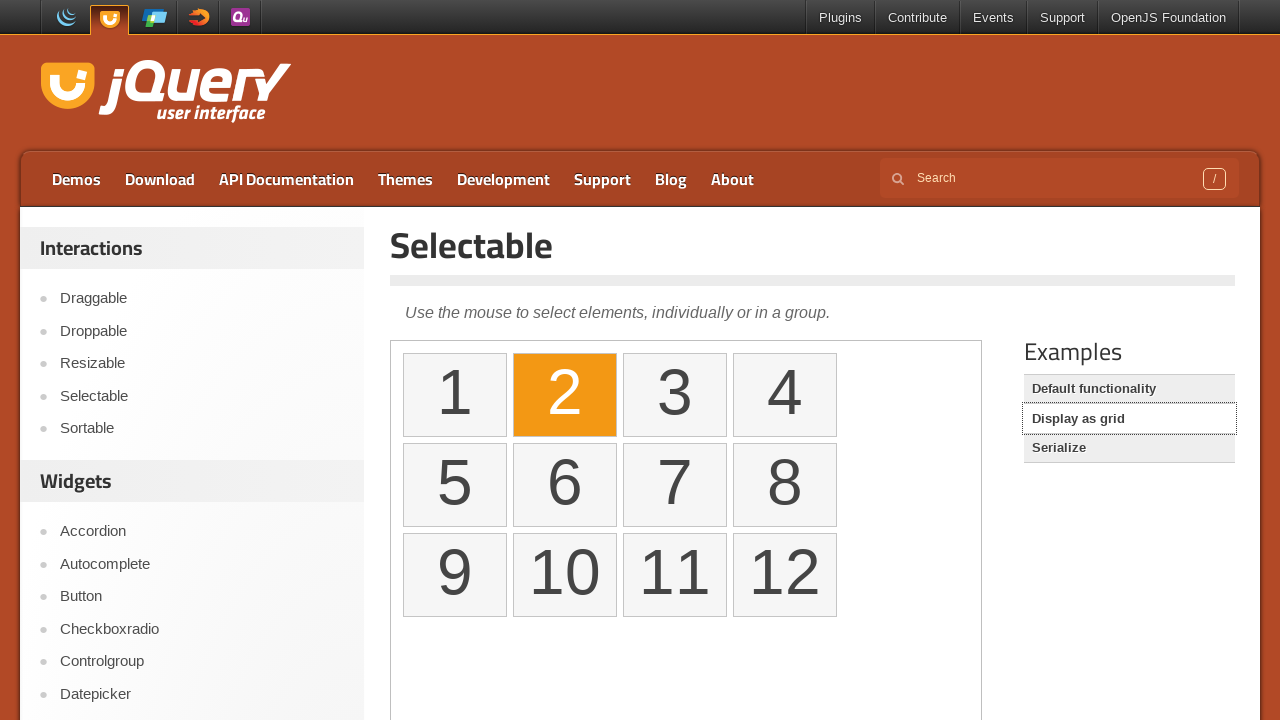

Shift-clicked fourth list item in selectable grid to select multiple items at (785, 395) on iframe >> nth=0 >> internal:control=enter-frame >> xpath=//ol[@id='selectable']/
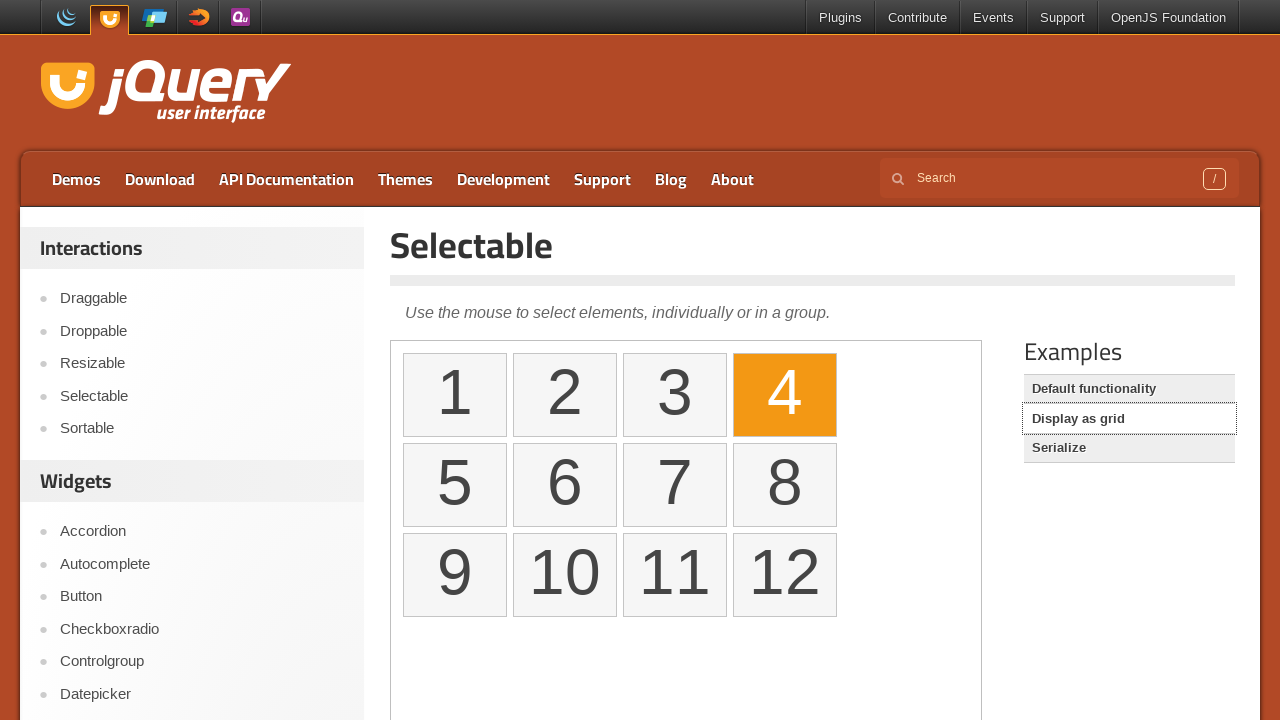

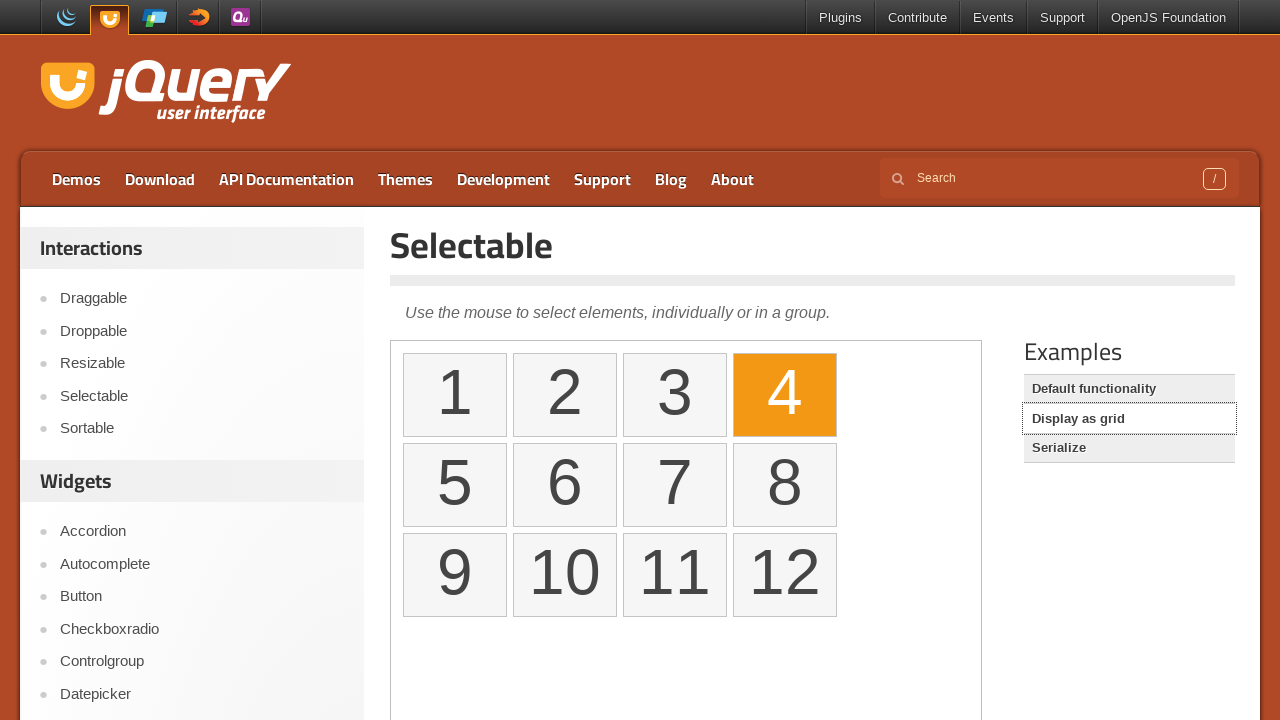